Tests state dropdown selection by choosing Texas (TX) and verifies the selection along with checking the first language option

Starting URL: https://practice.cydeo.com/dropdown

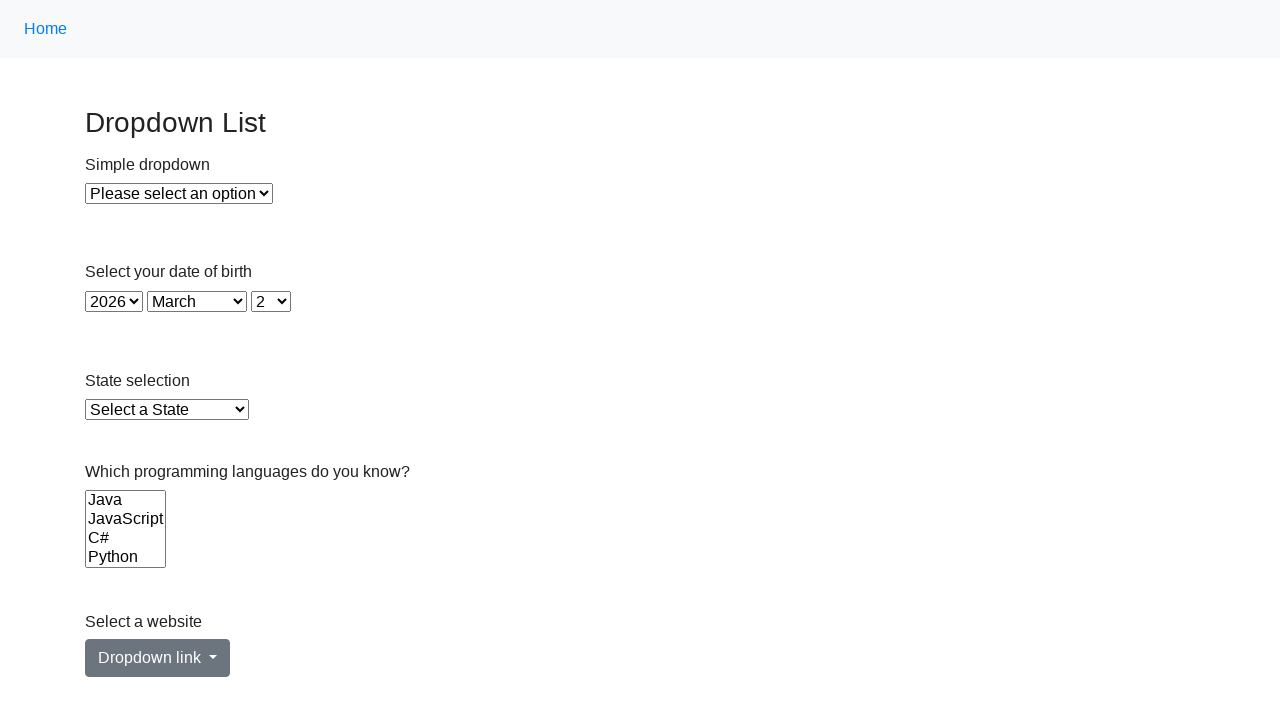

Selected Texas (TX) from state dropdown on #state
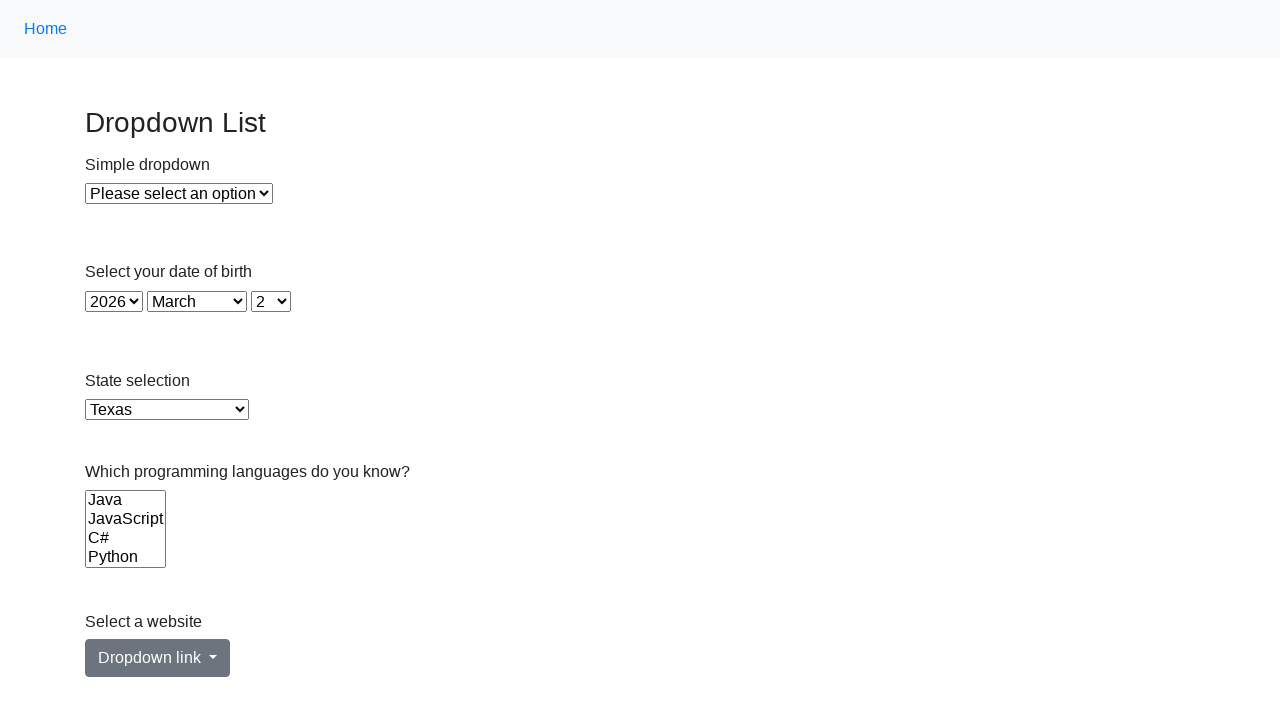

Retrieved first language option text
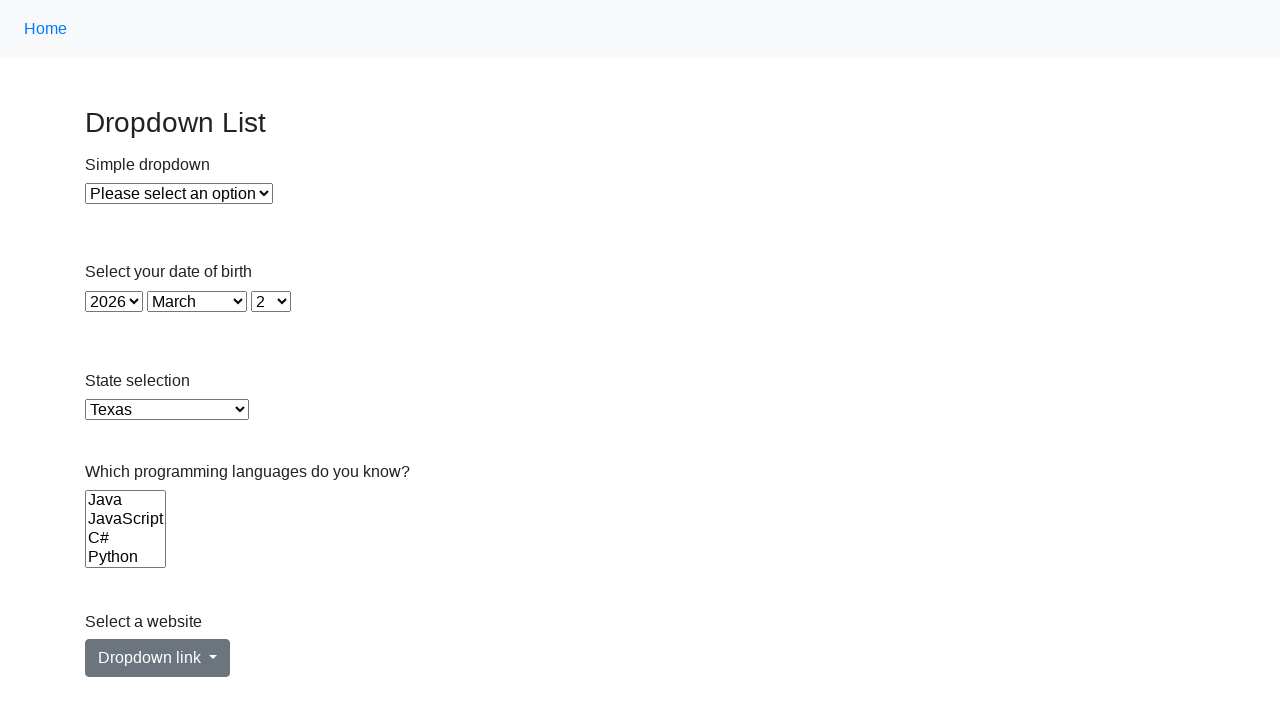

Evaluated state dropdown value
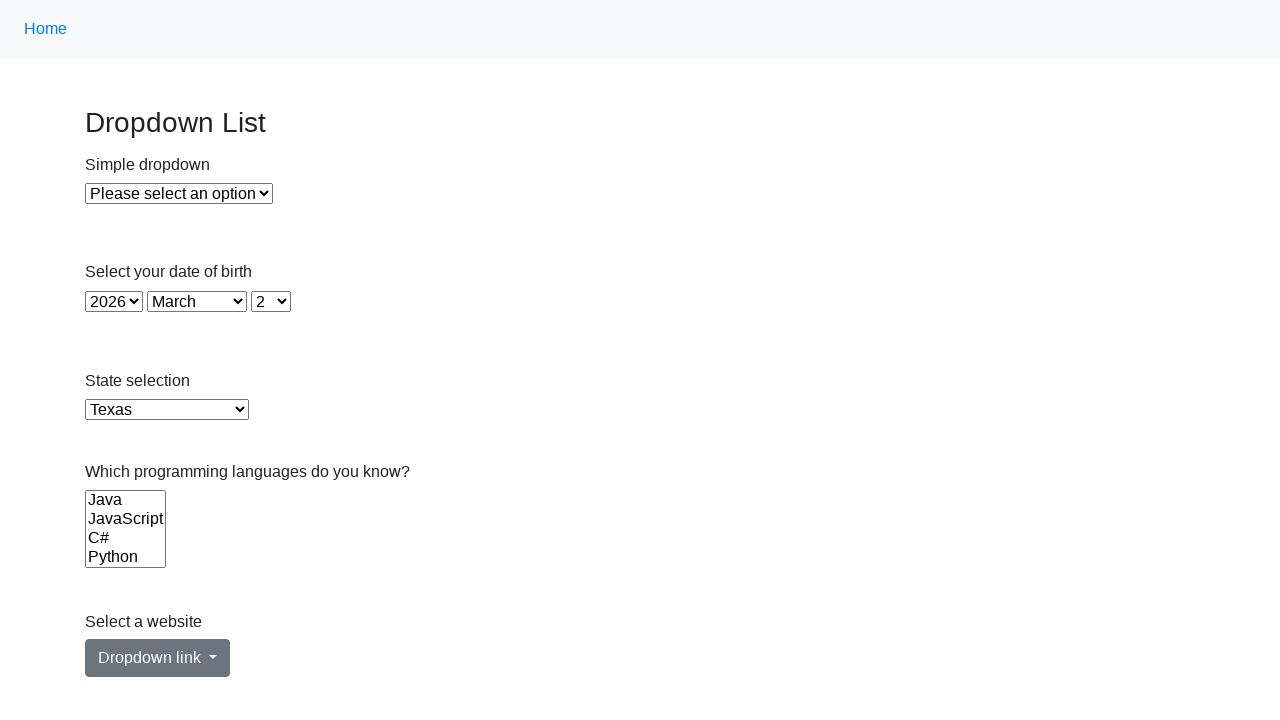

Verified state selection is 'TX'
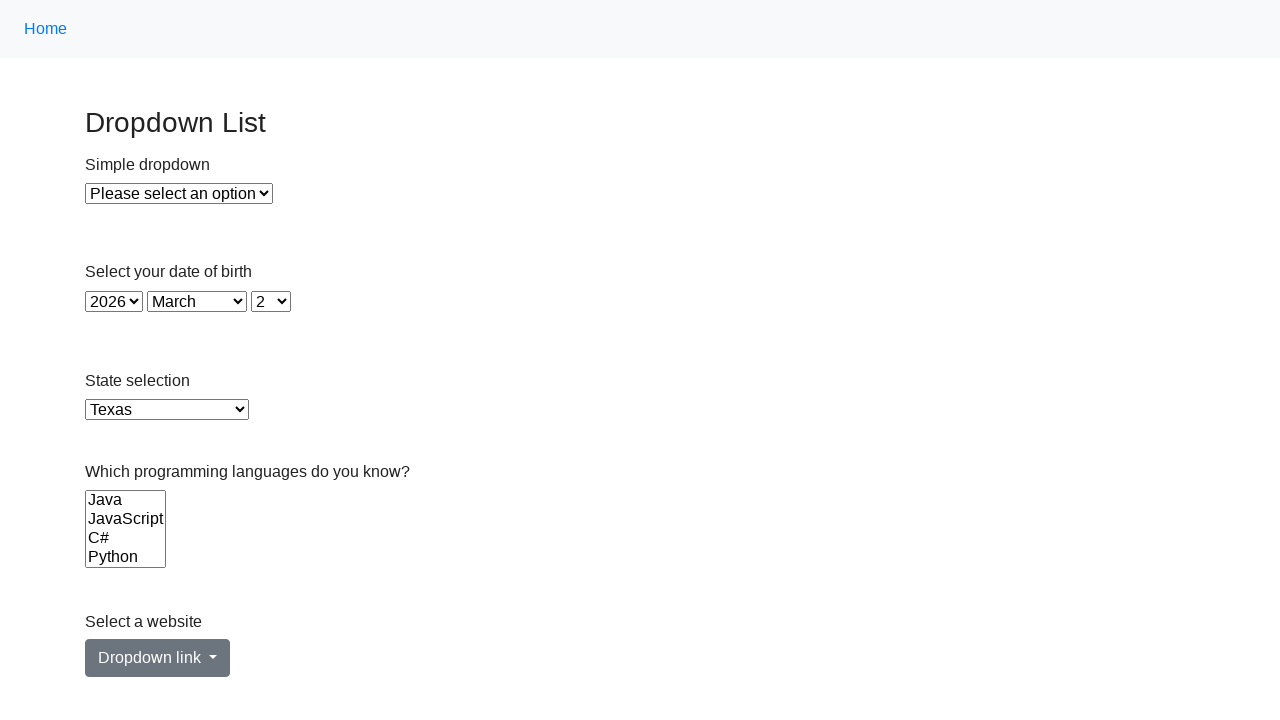

Verified first language option is 'Java'
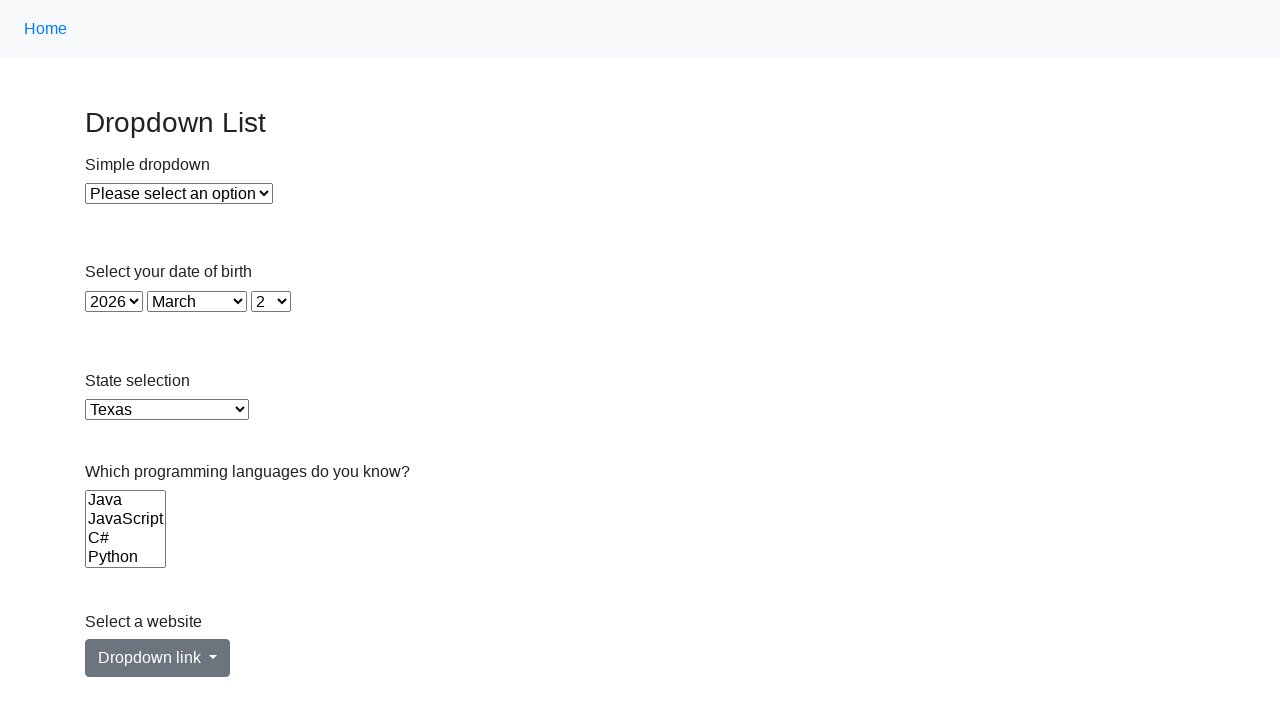

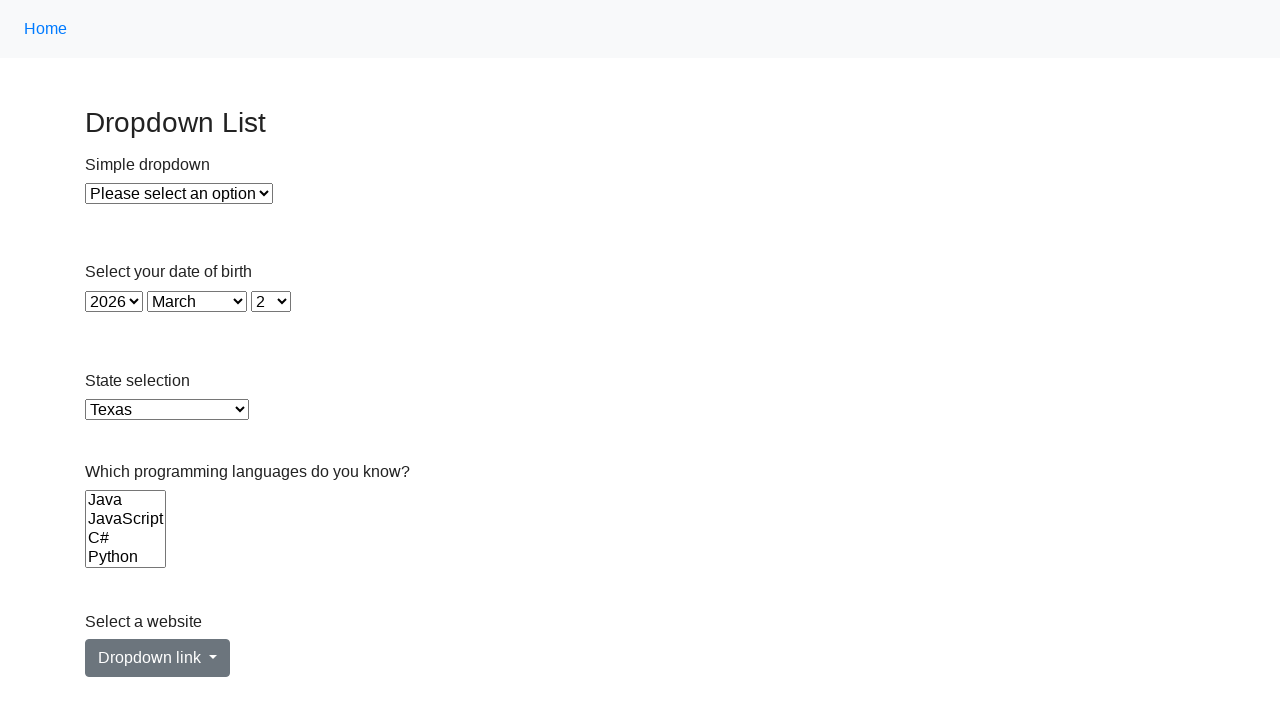